Tests dropdown selection by selecting Option 2 and verifying it is selected

Starting URL: http://the-internet.herokuapp.com/dropdown

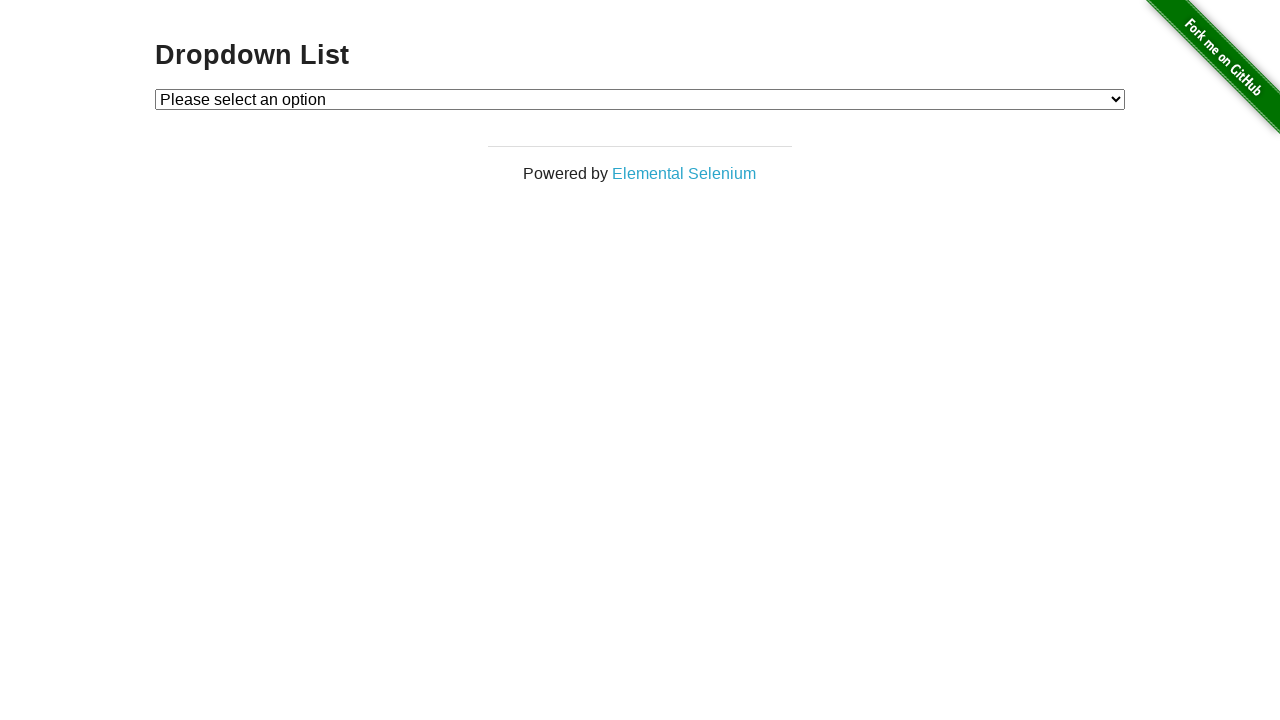

Waited for dropdown element to load
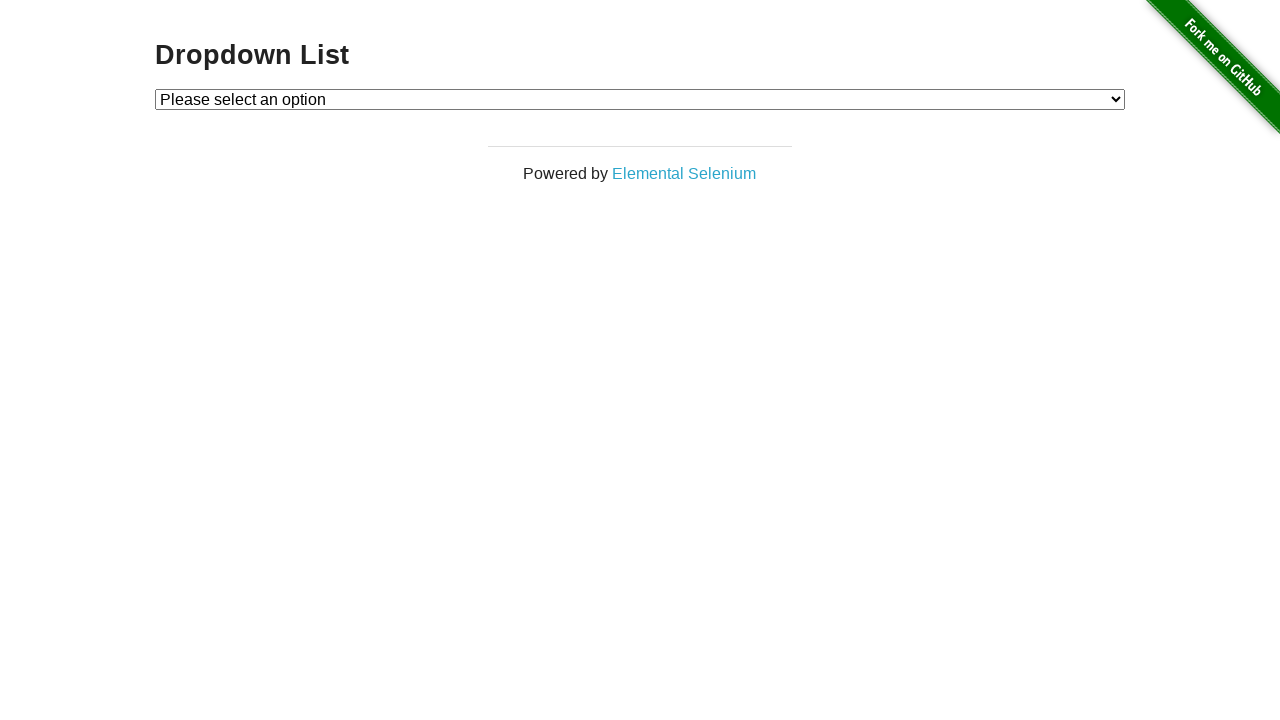

Selected Option 2 from dropdown on #dropdown
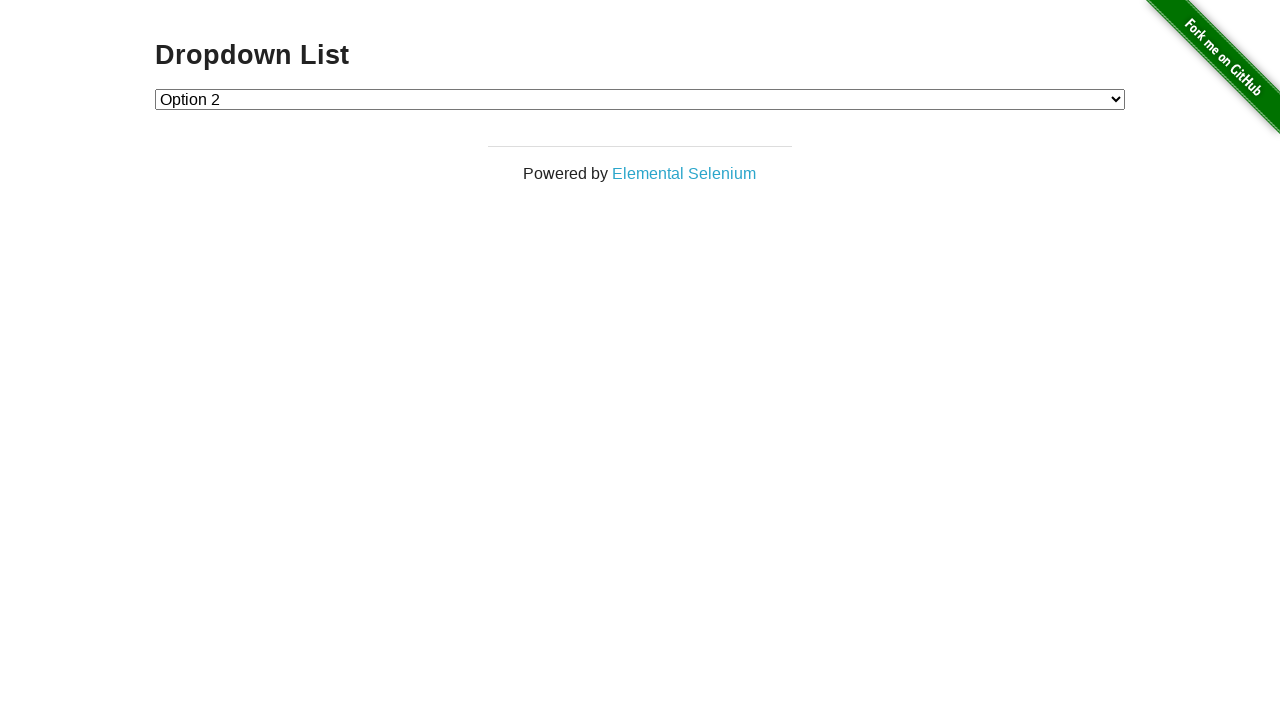

Verified that Option 2 is selected in dropdown
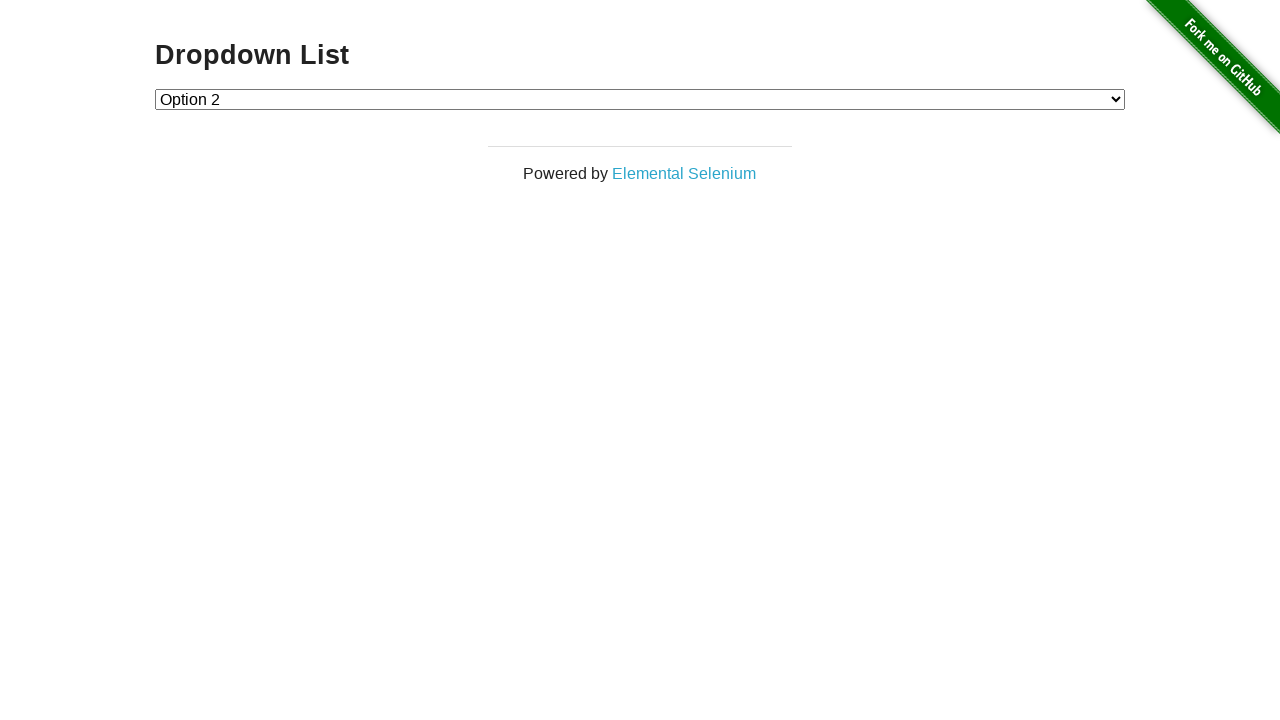

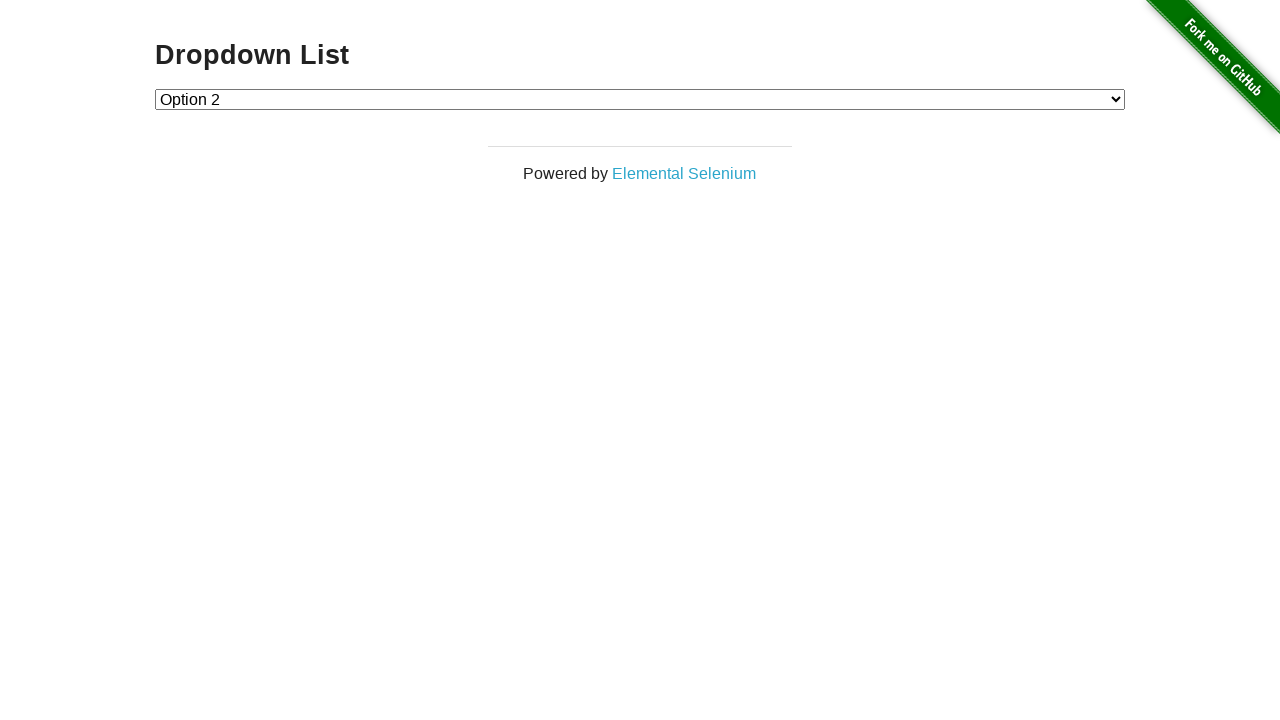